Tests navigation from Playwright homepage to the documentation page by clicking the 'Get Started' button and verifying the URL changes to the docs intro page.

Starting URL: https://playwright.dev

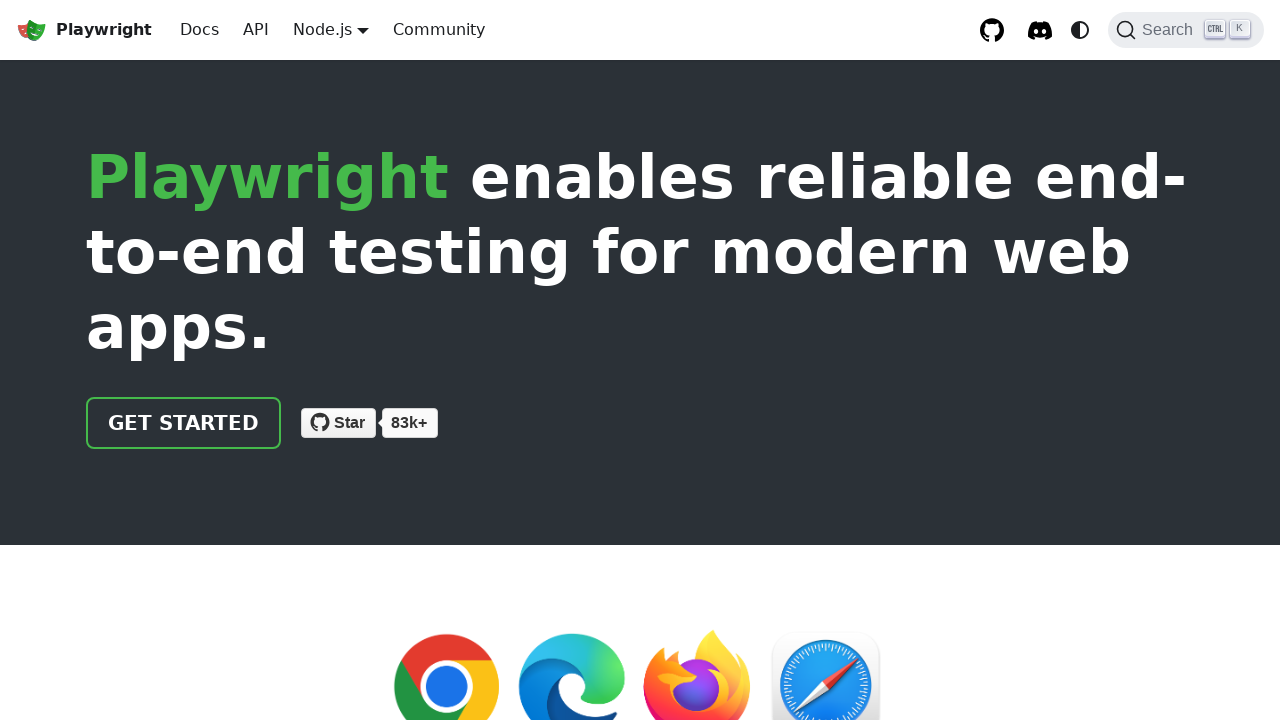

'Get Started' button is visible on the Playwright homepage
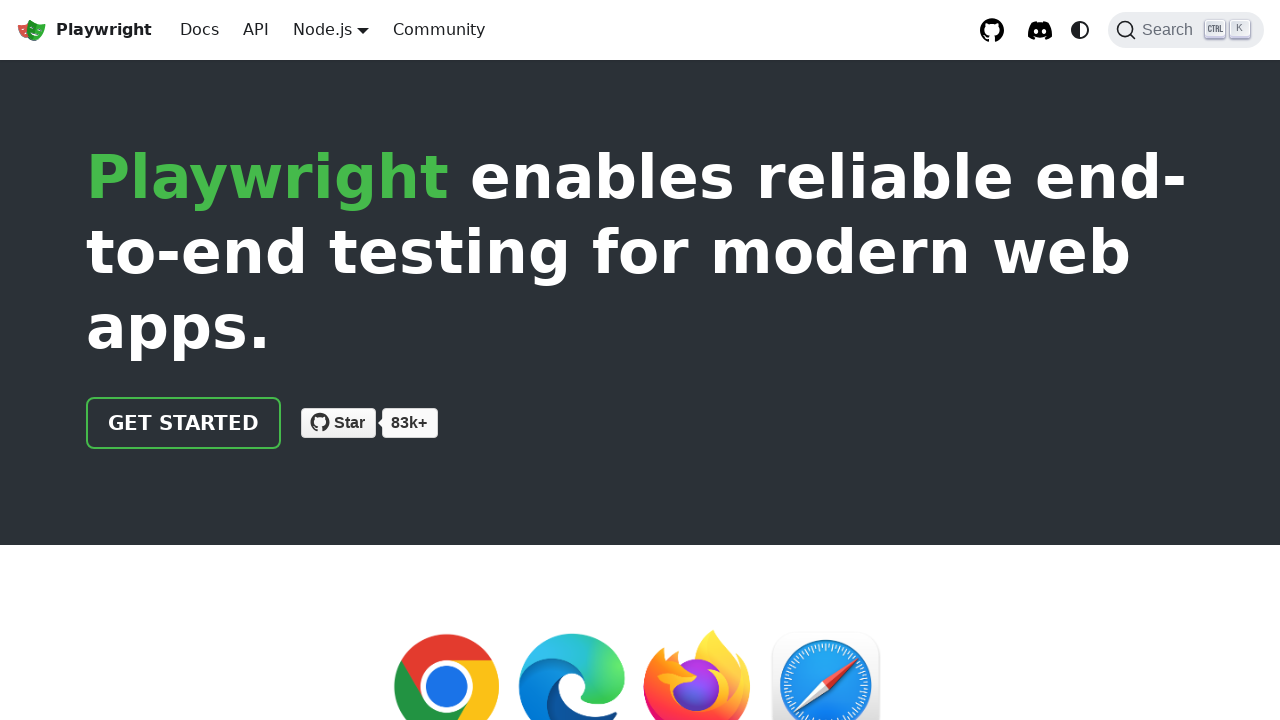

Clicked the 'Get Started' button at (184, 423) on text=Get Started
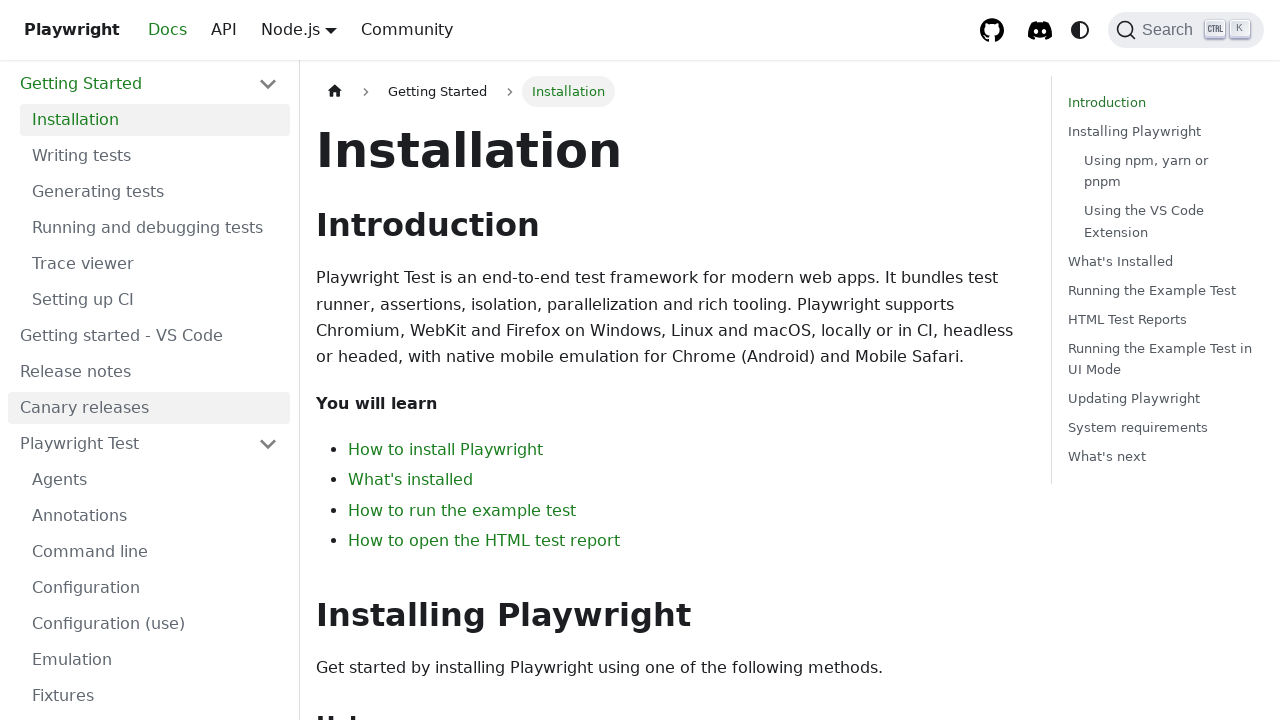

Successfully navigated to the documentation intro page
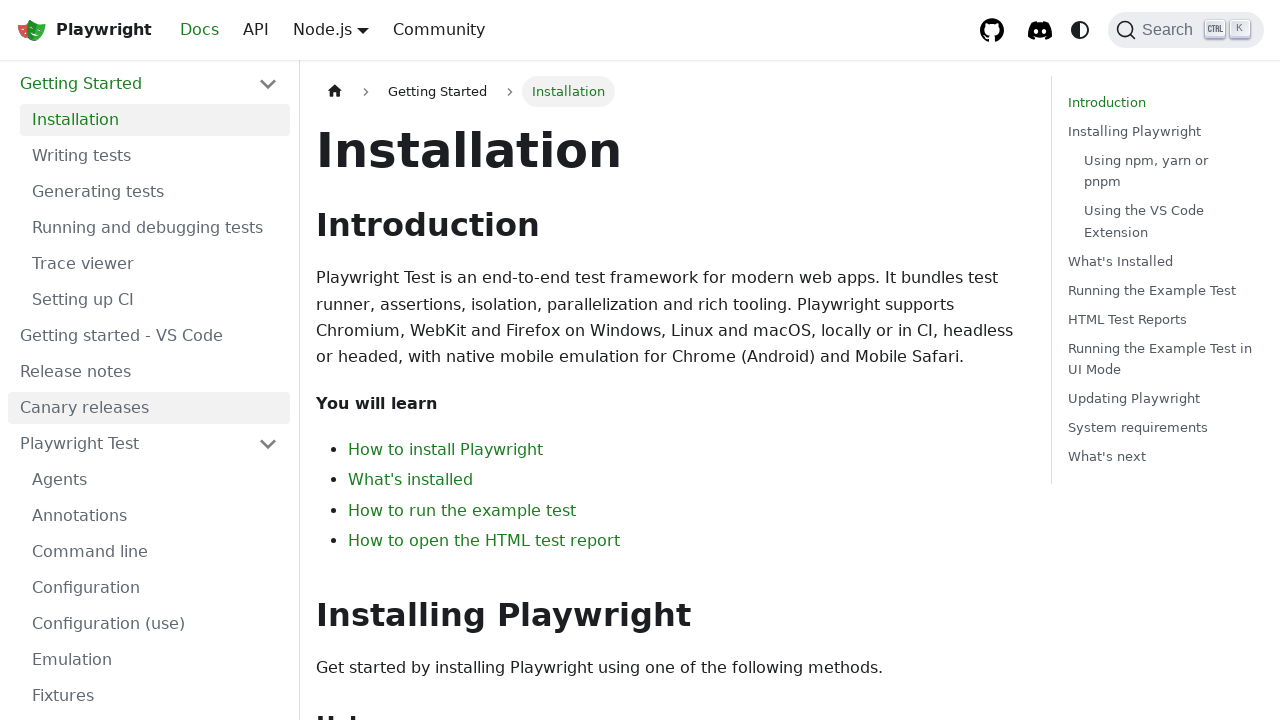

Retrieved heading text: 'Installation'
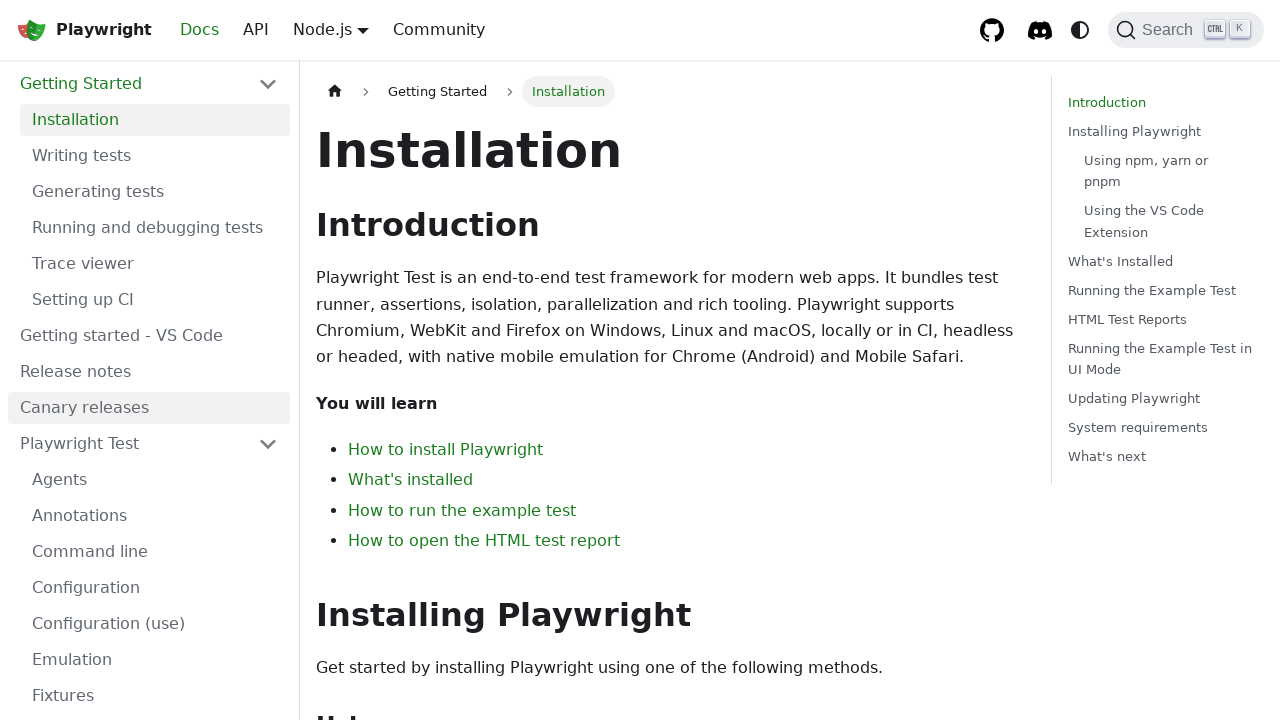

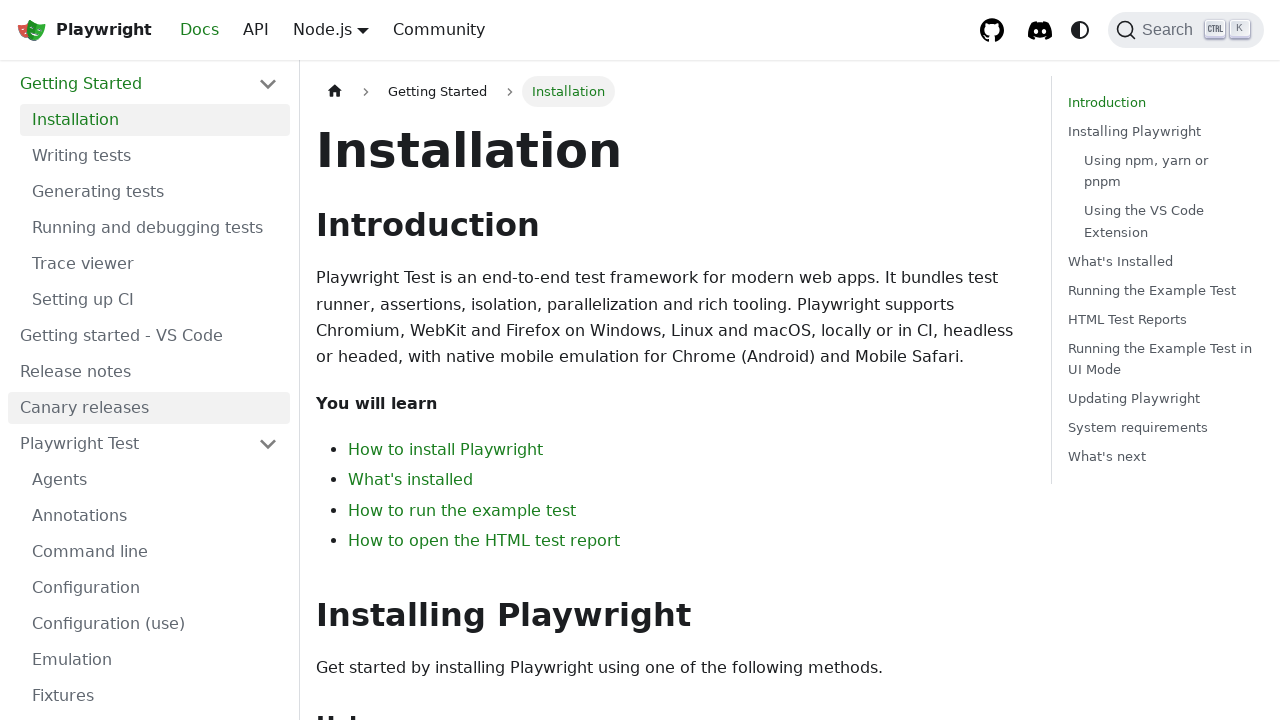